Tests iframe switching functionality by navigating to a page with iframes, switching into a frame, verifying the frame URL, and switching back to the default content.

Starting URL: https://www.w3schools.com/html/html_iframe.asp

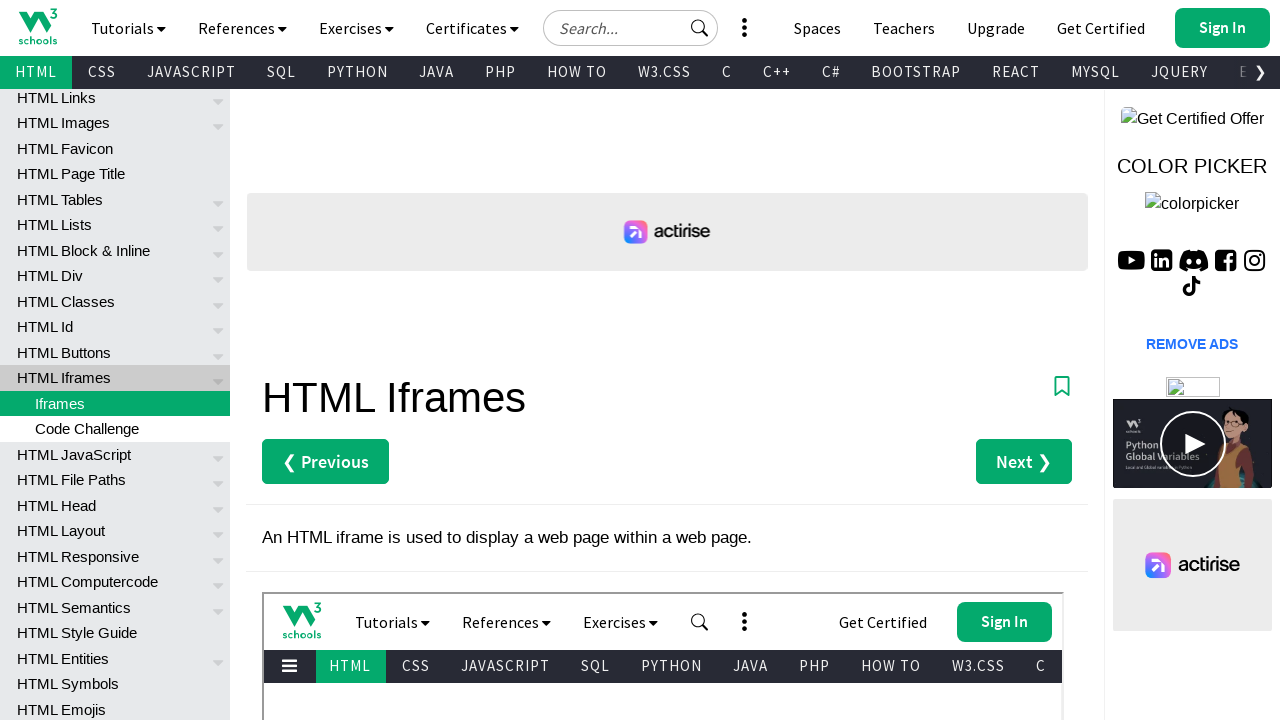

Navigated to W3Schools iframe example page
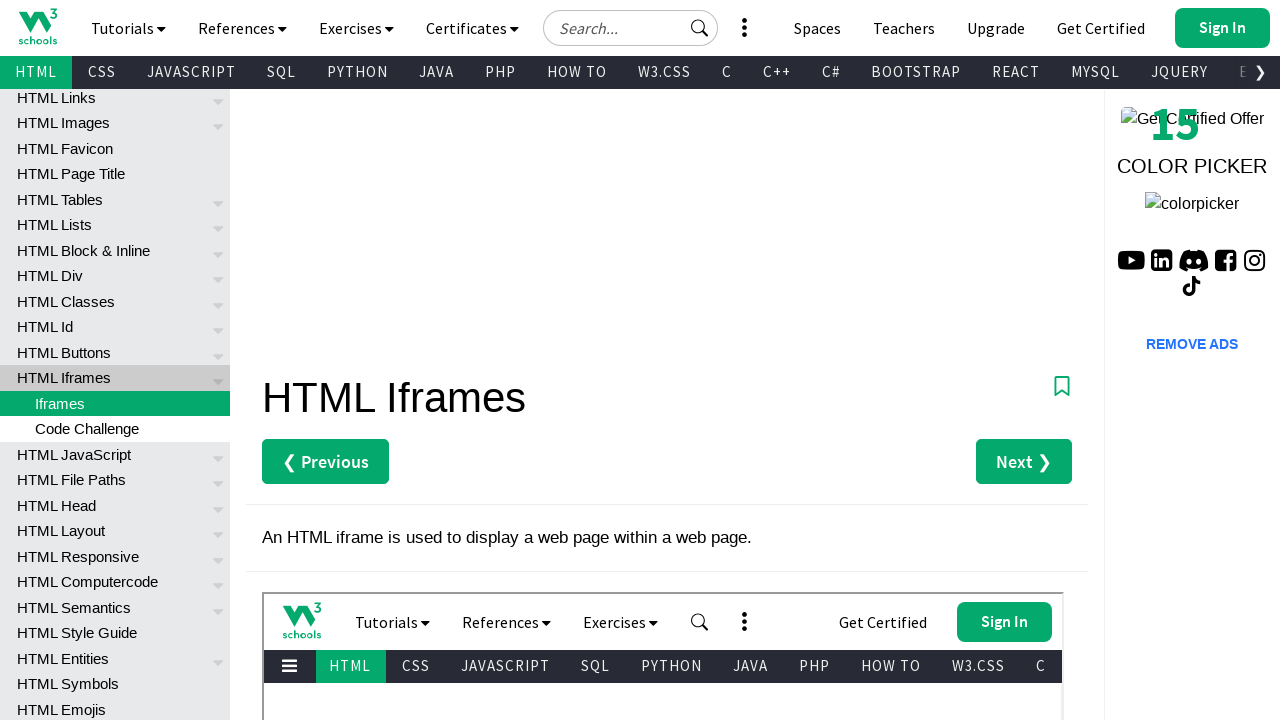

Located iframe with src containing 'default'
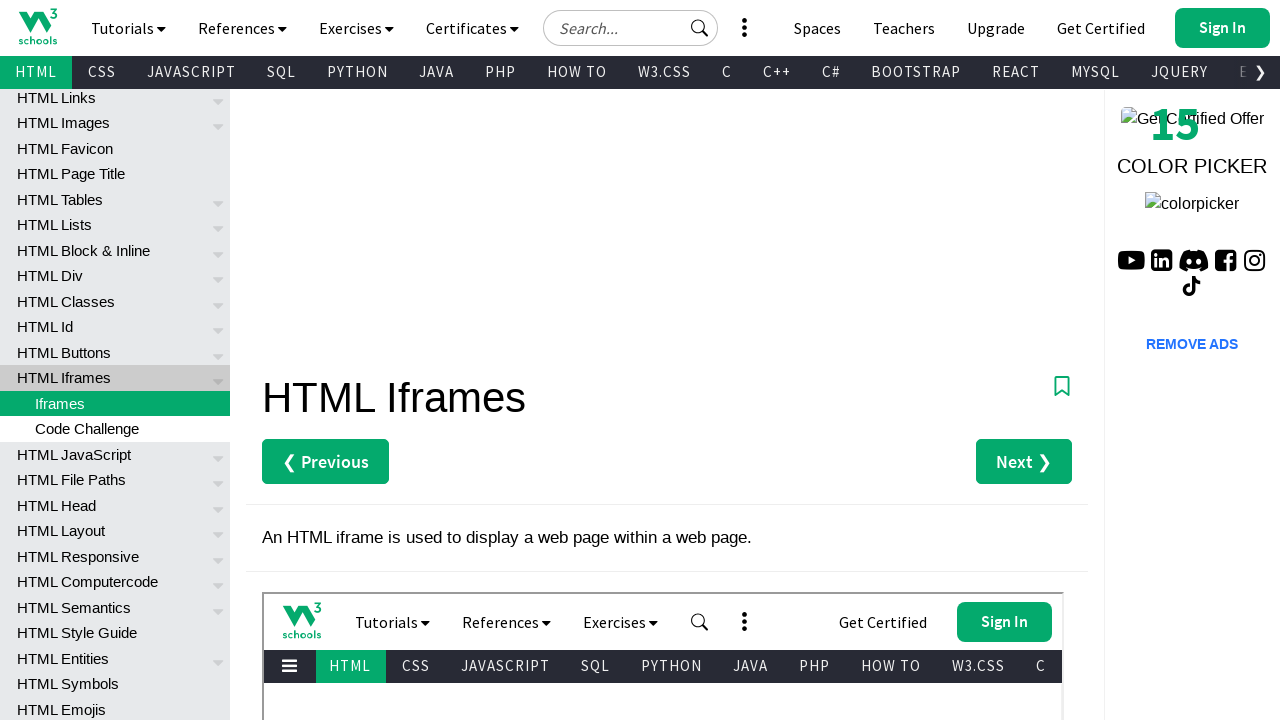

Verified iframe body element is loaded
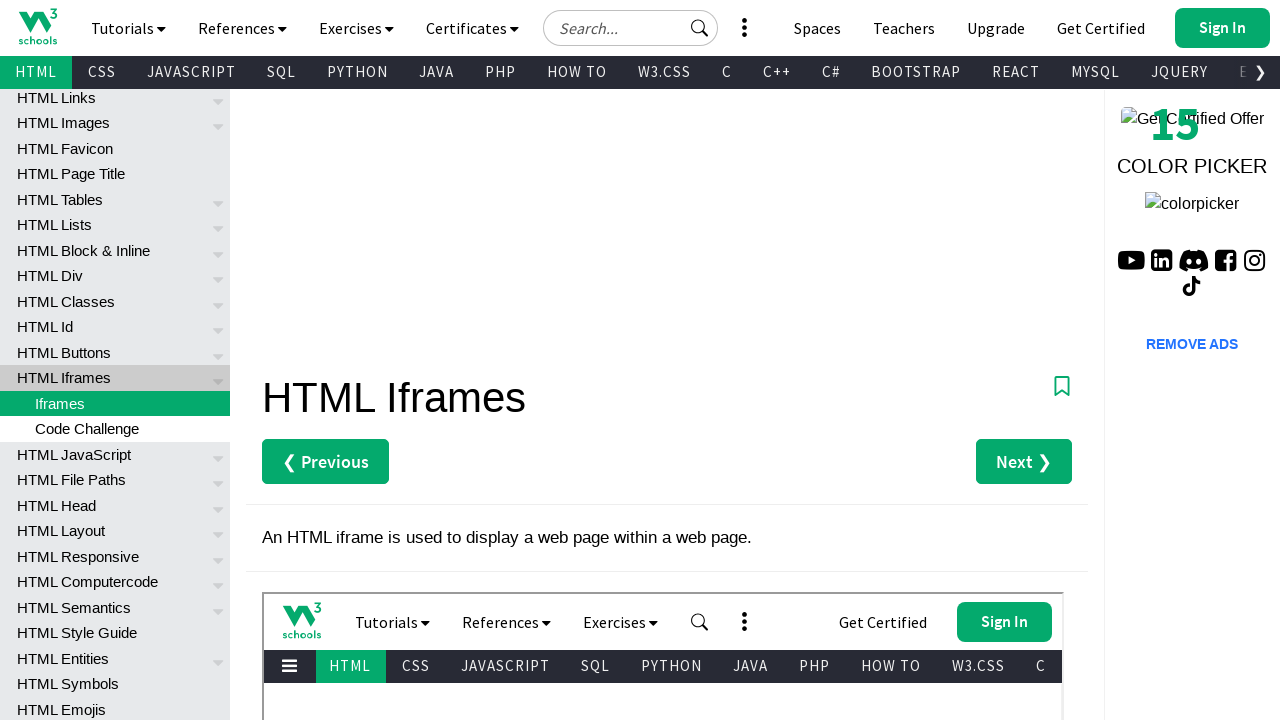

Verified main page body element is accessible after frame switching
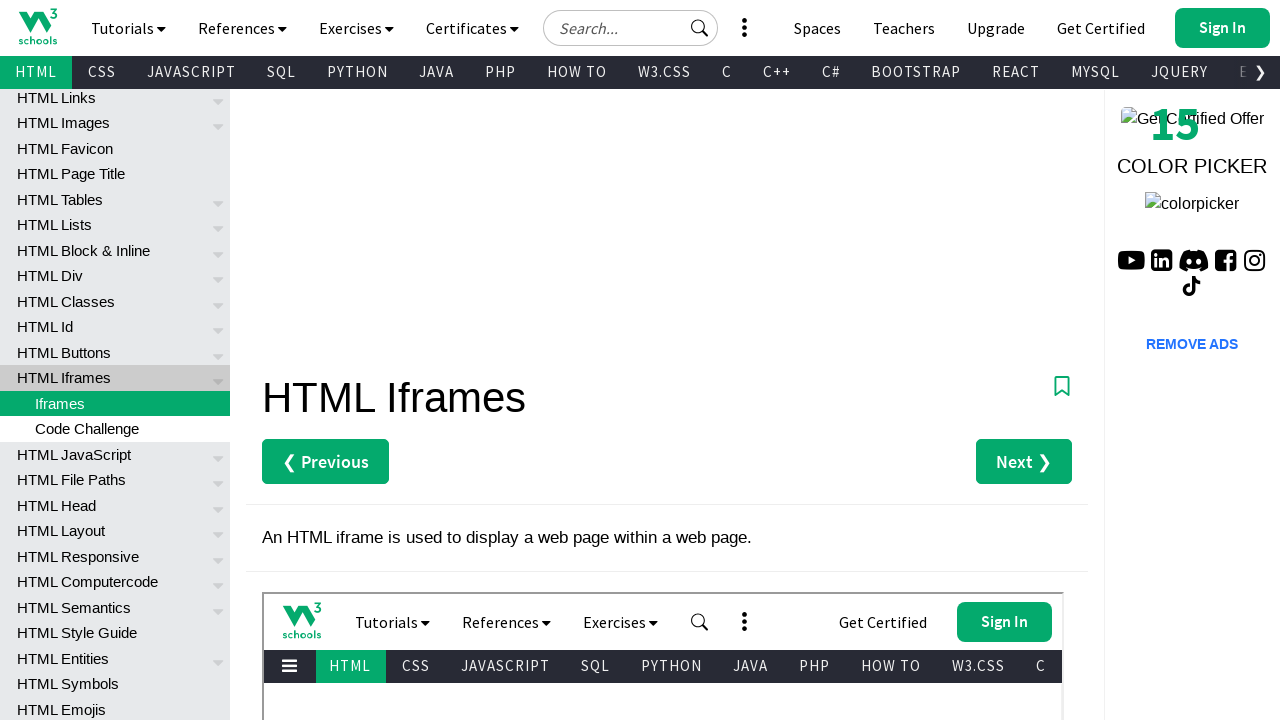

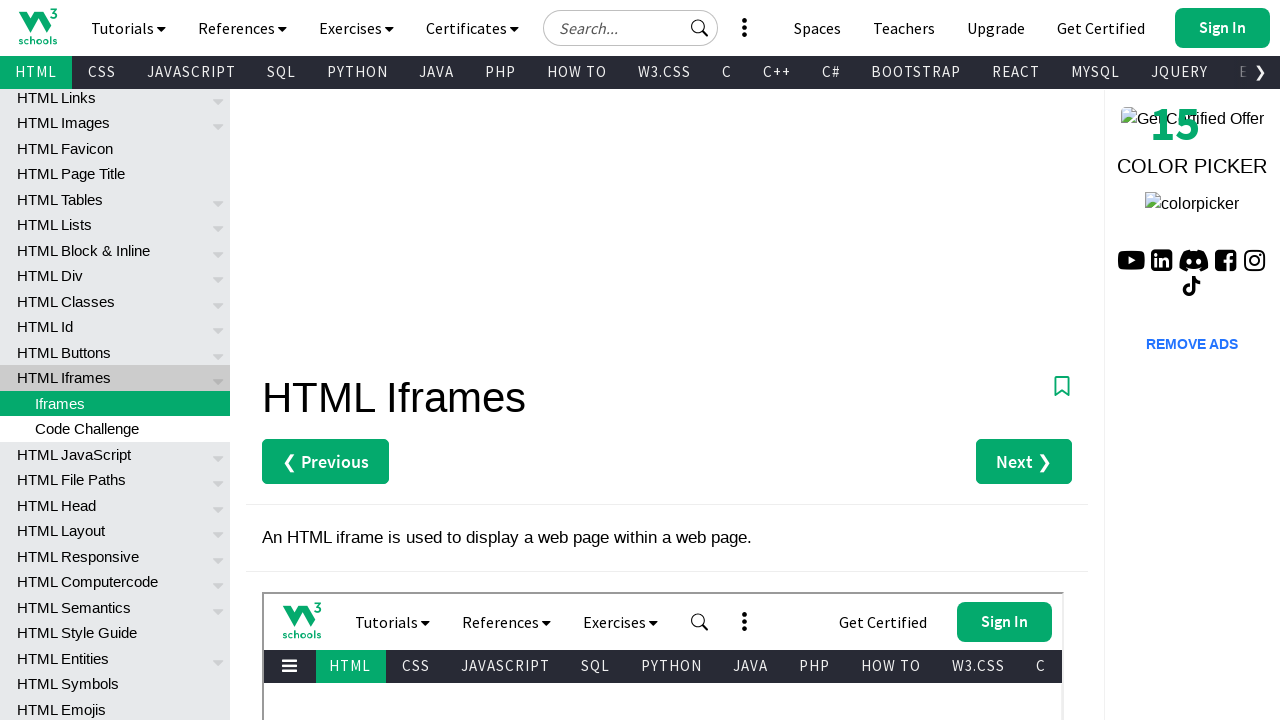